Tests dropdown selection using Playwright's built-in select_option method to choose "Option 1" by visible text and verify the selection.

Starting URL: http://the-internet.herokuapp.com/dropdown

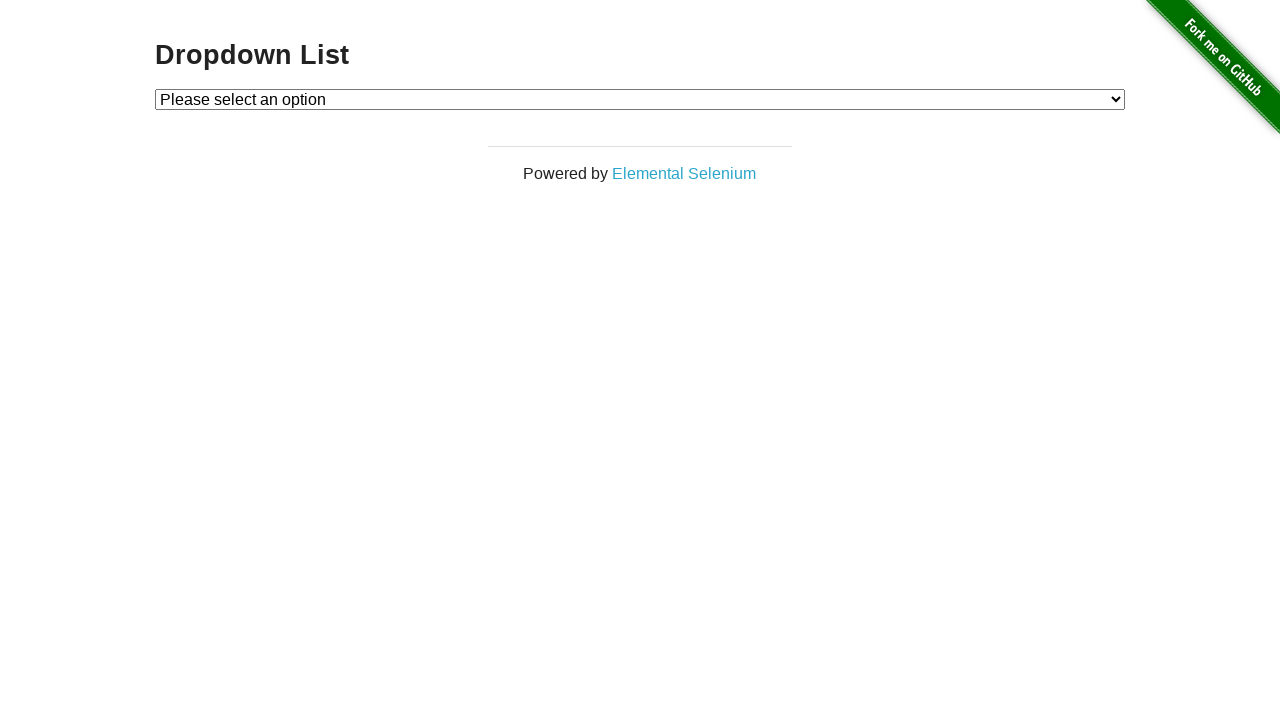

Selected 'Option 1' from dropdown using select_option method on #dropdown
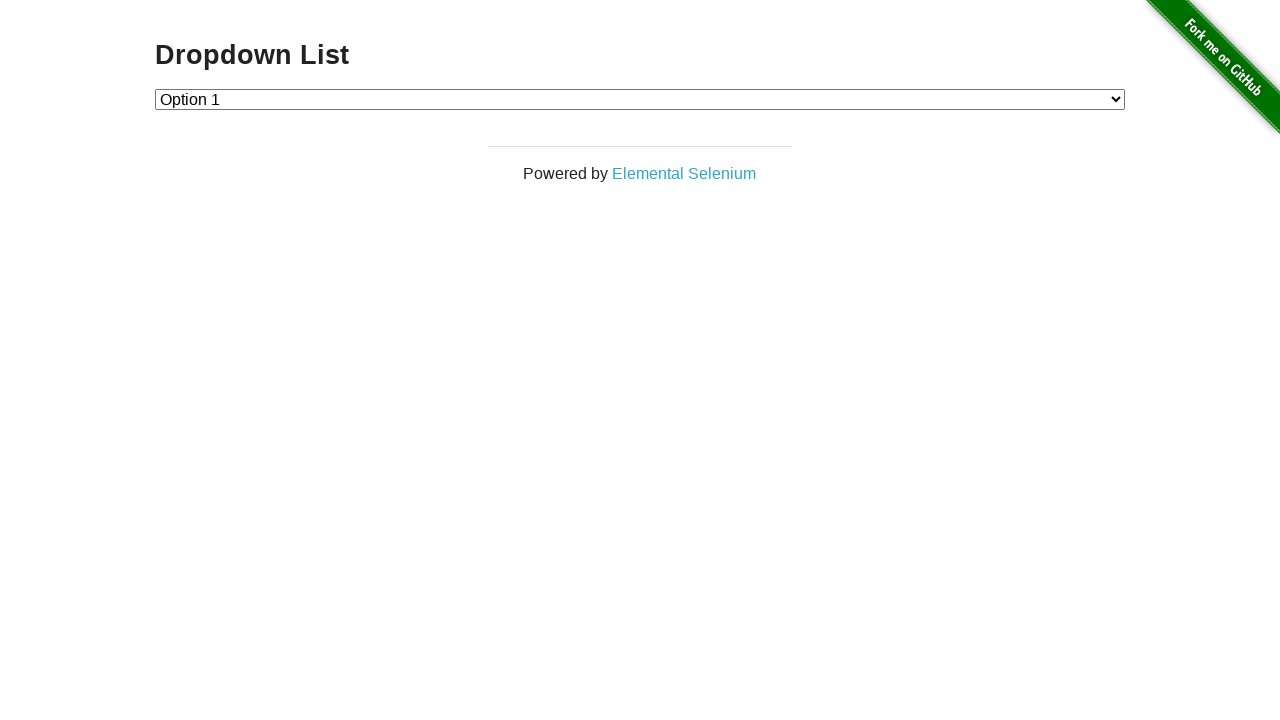

Retrieved selected option text from dropdown
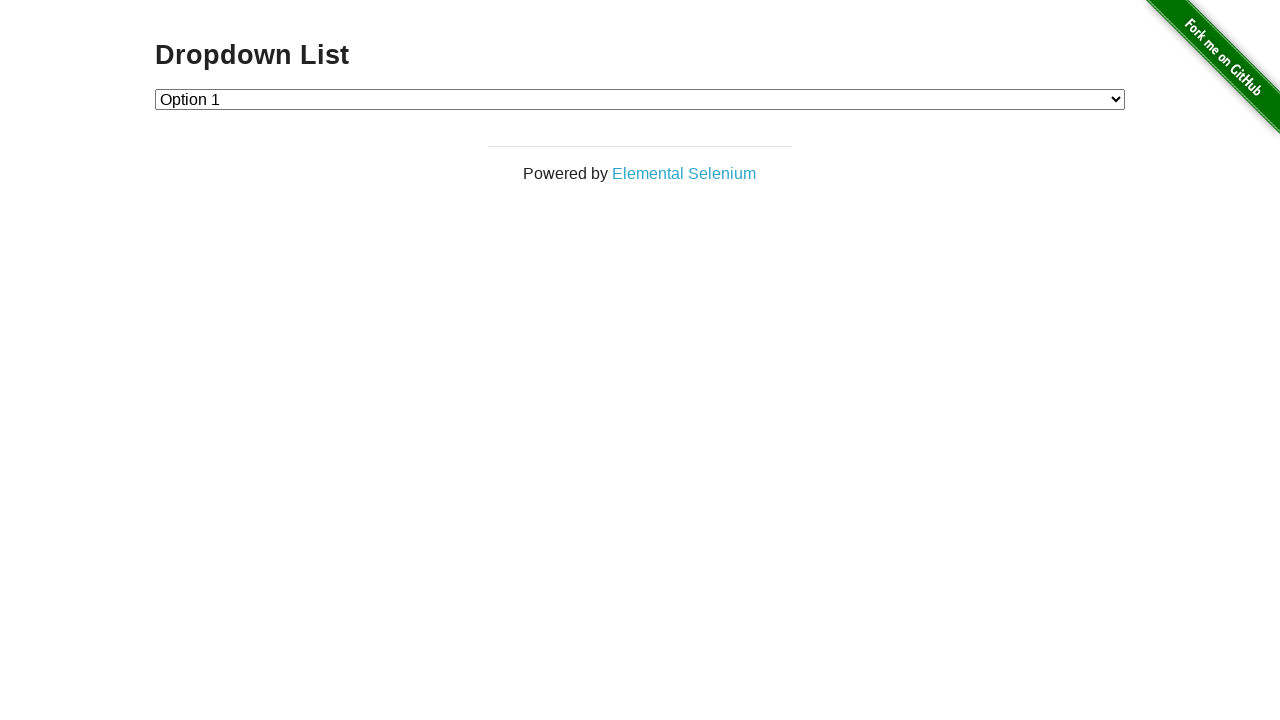

Verified that 'Option 1' is correctly selected in dropdown
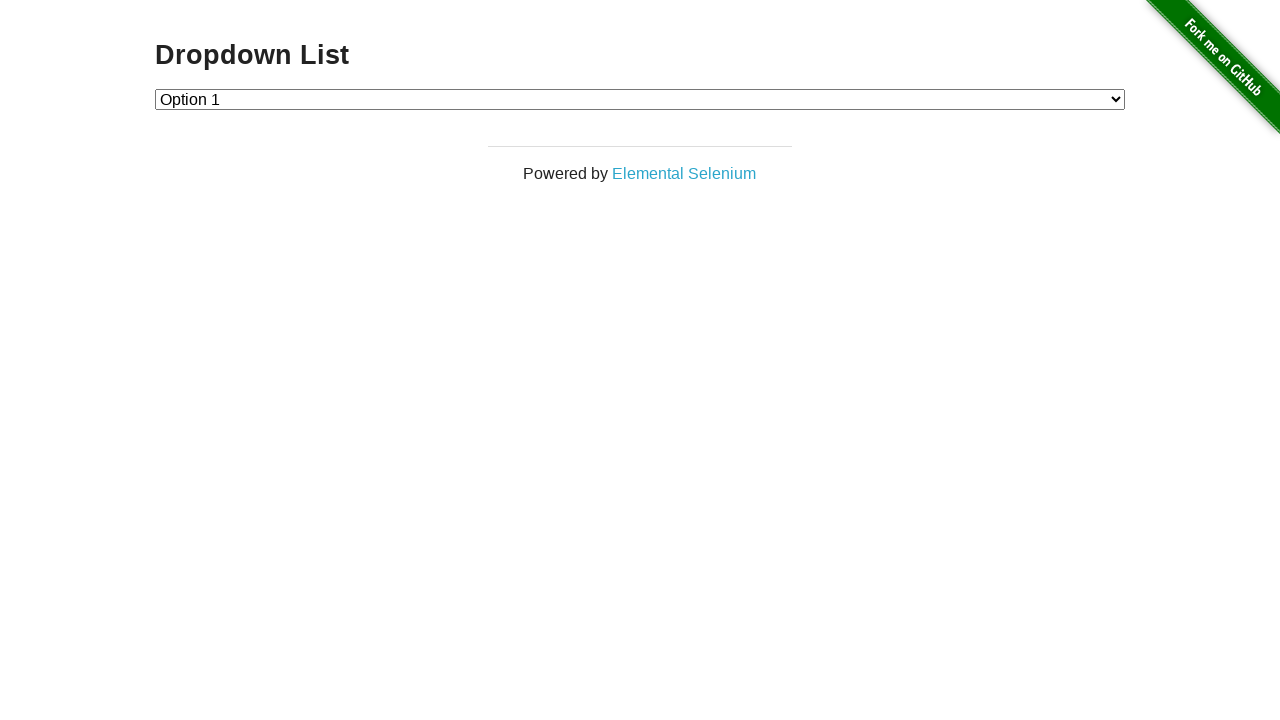

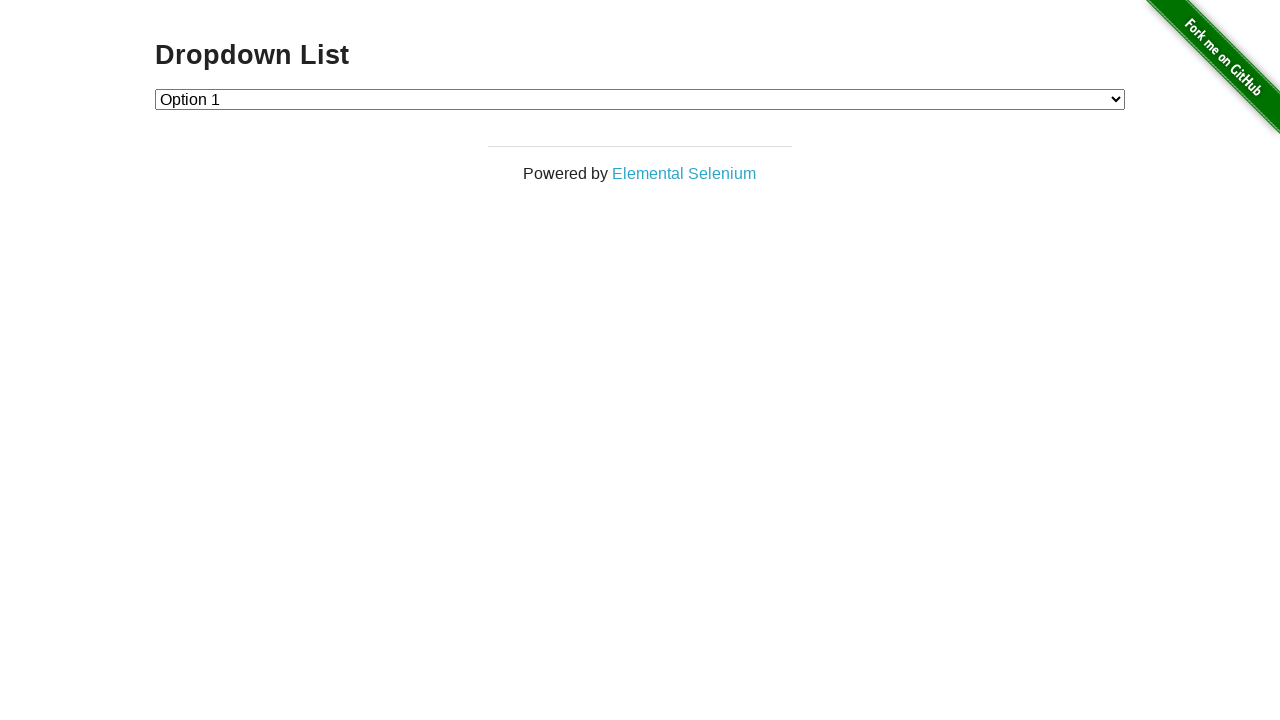